Tests slider interaction by navigating to the Drag & Drop Sliders page and adjusting a range slider to 95% of its maximum value using JavaScript execution.

Starting URL: https://www.lambdatest.com/selenium-playground

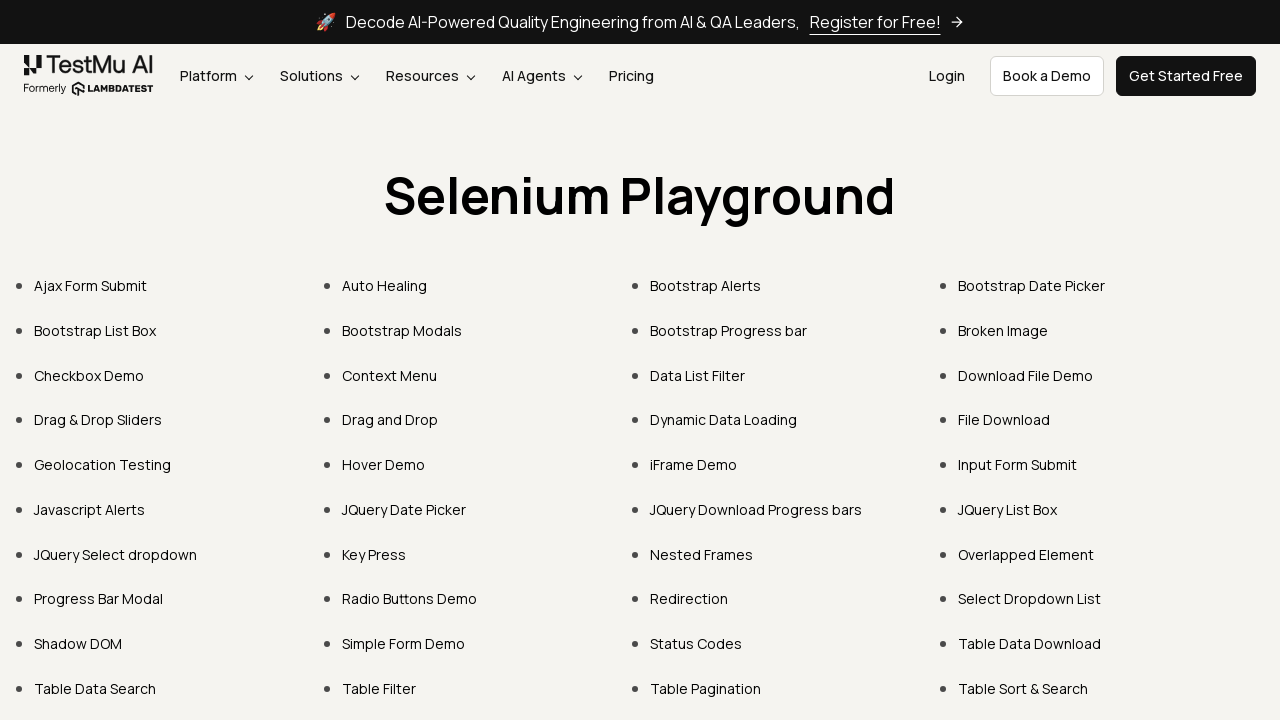

Clicked on 'Drag & Drop Sliders' link at (98, 420) on xpath=//a[normalize-space()='Drag & Drop Sliders']
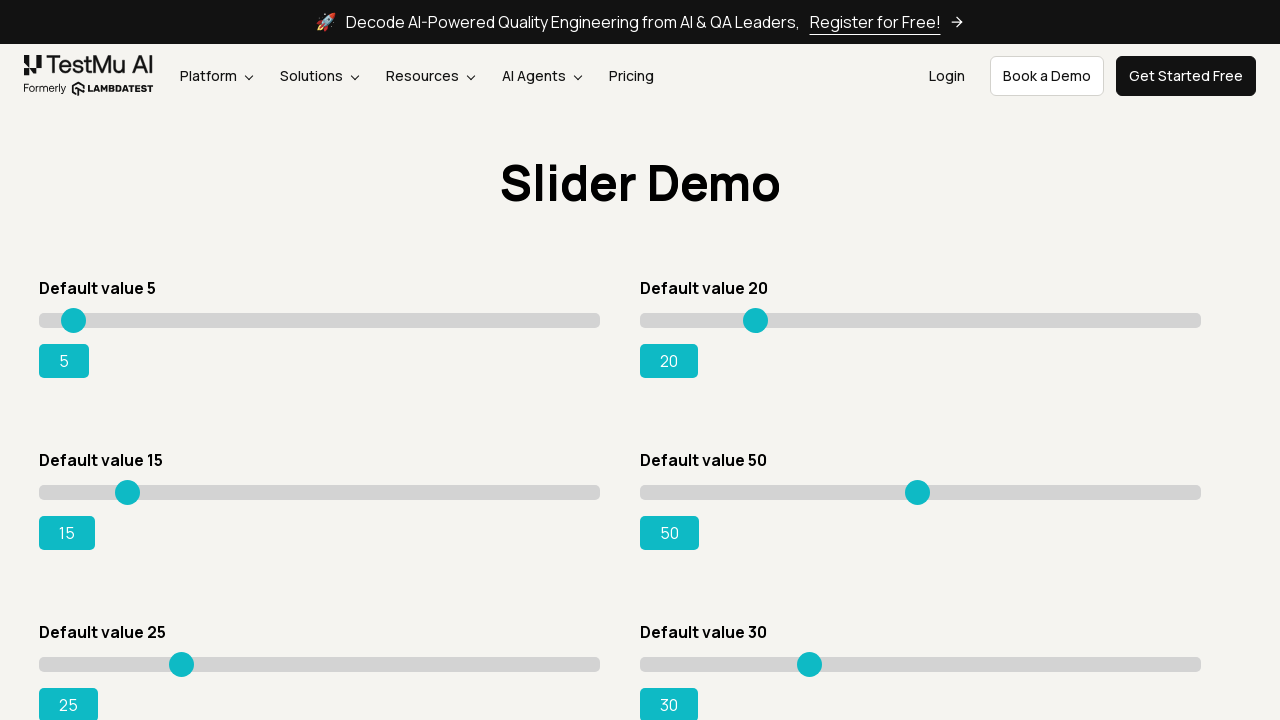

Slider page loaded and range input elements became visible
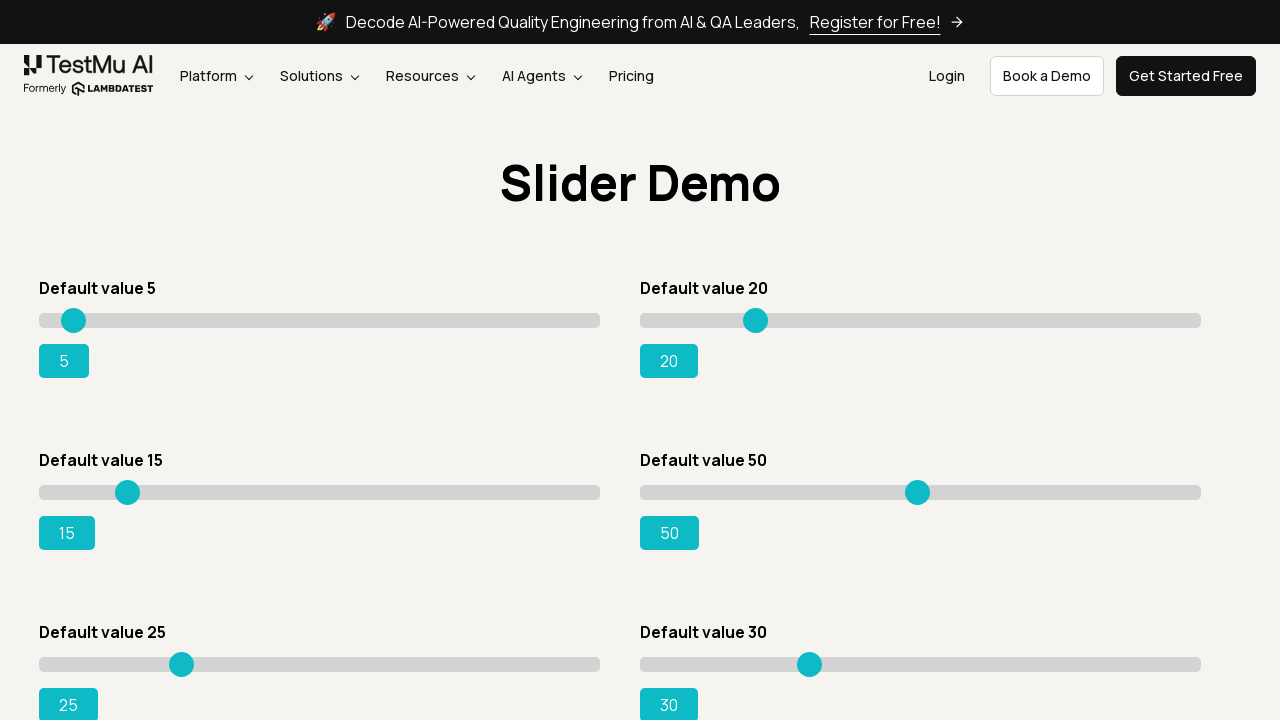

Located the third slider element
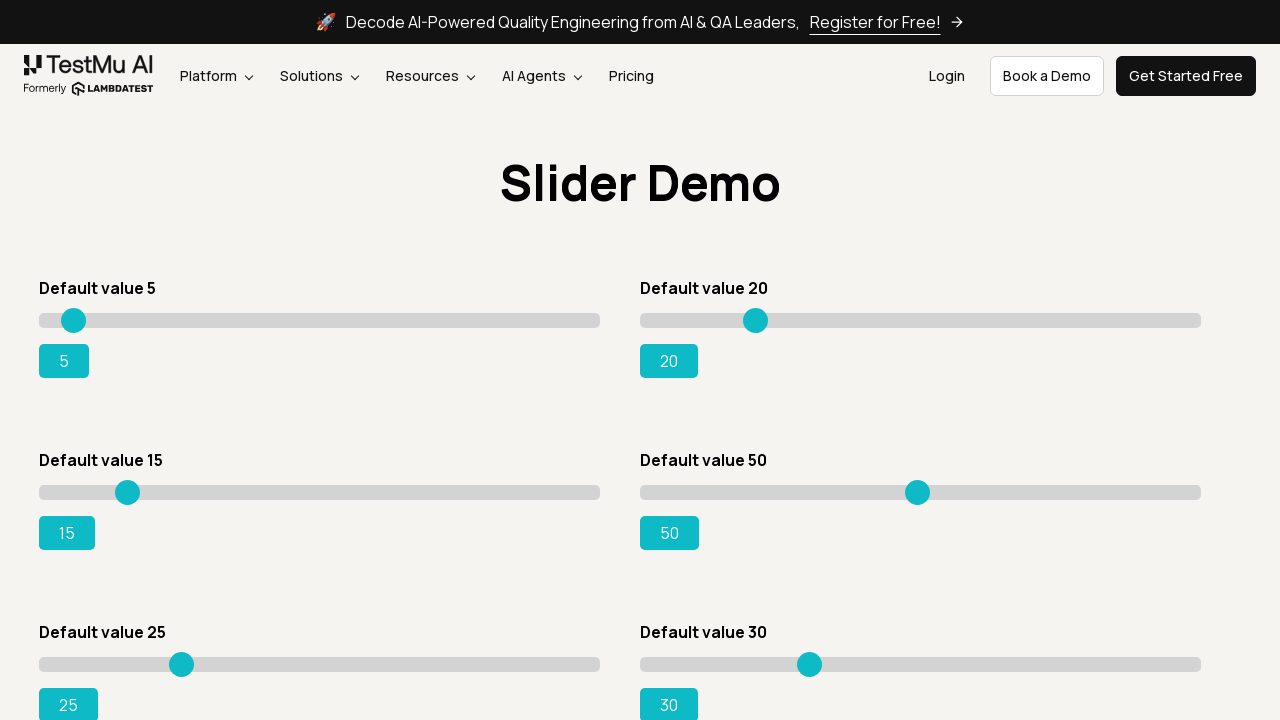

Retrieved slider maximum value: 100
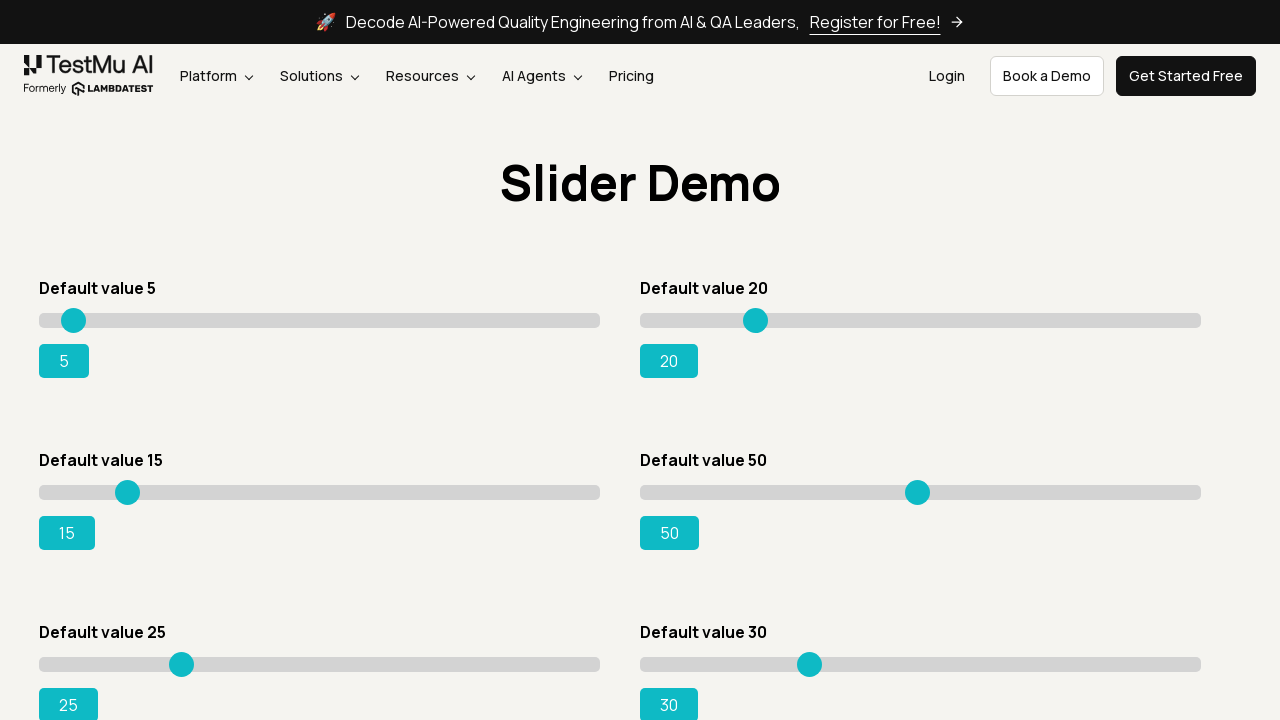

Calculated 95% of maximum value: 95
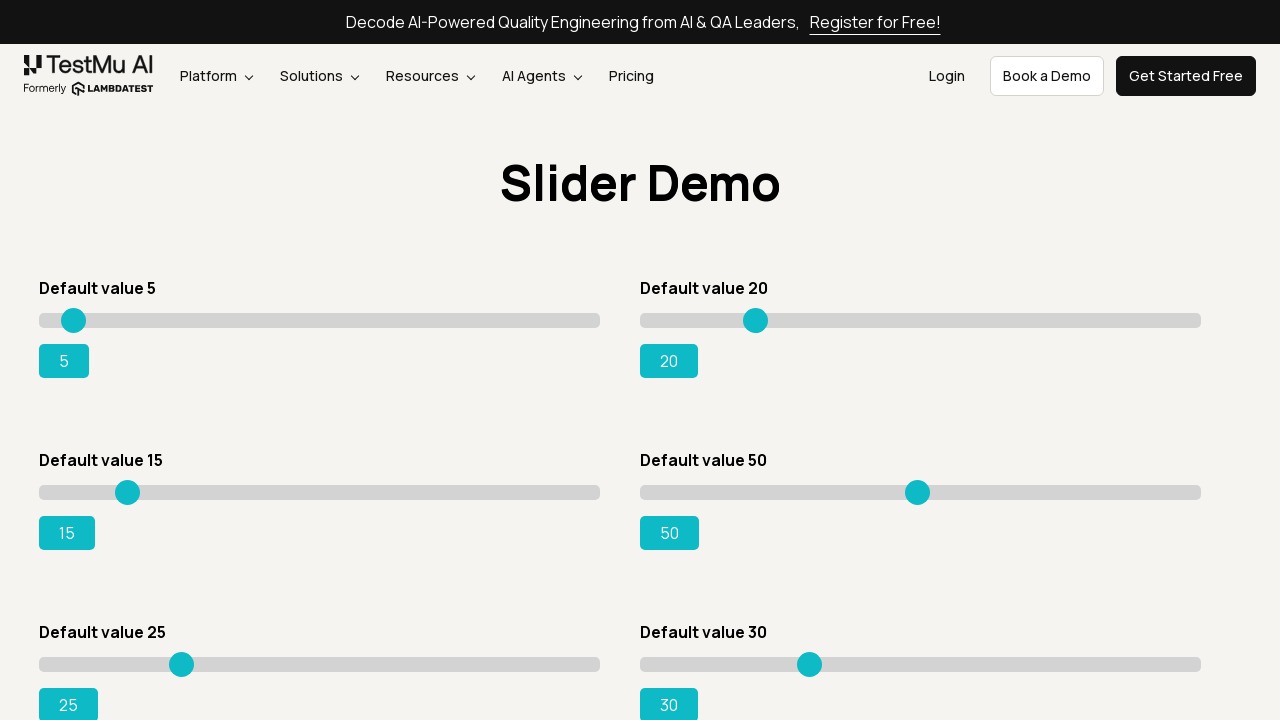

Set slider value to 95 using JavaScript execution
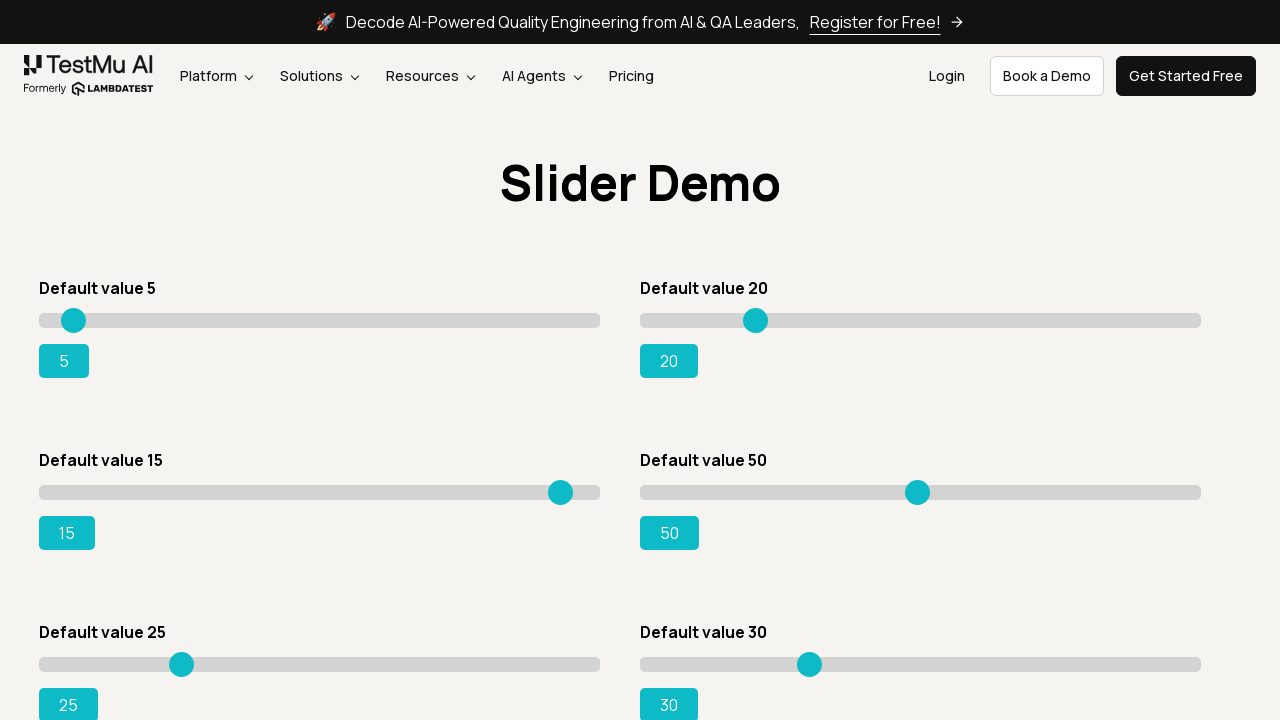

Triggered input event to update slider display
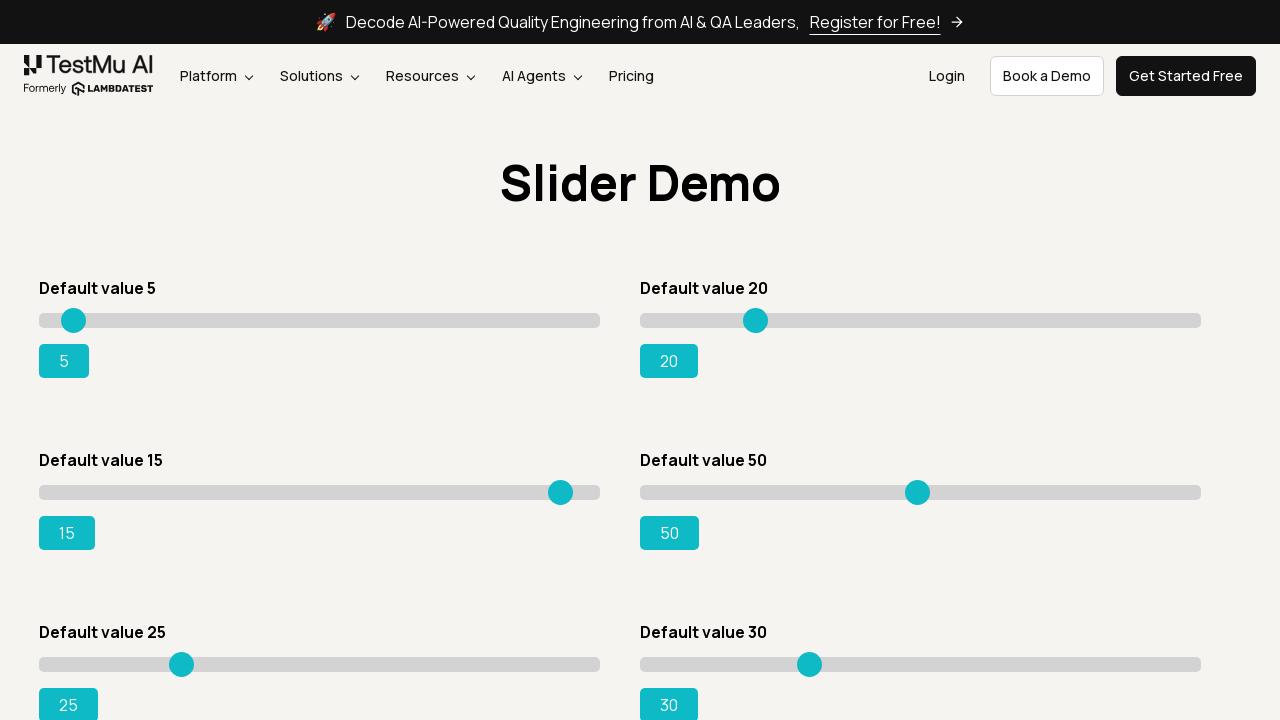

Verified slider value is now set to: 15
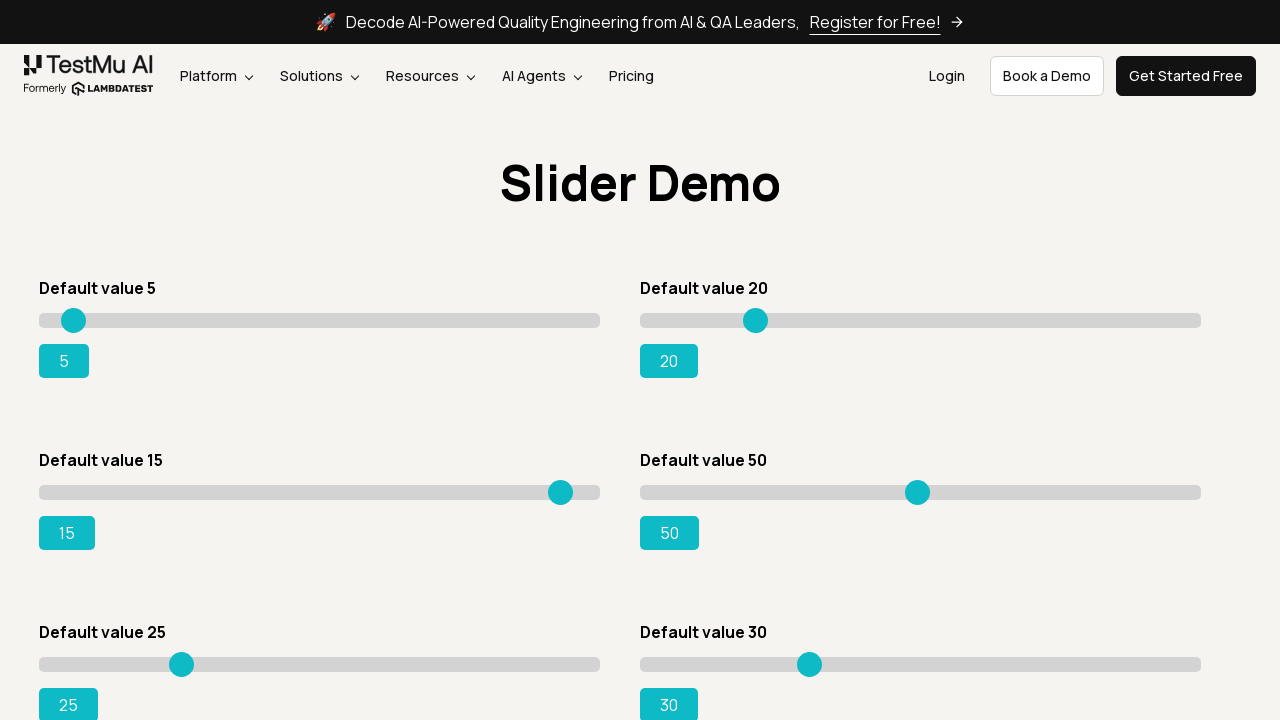

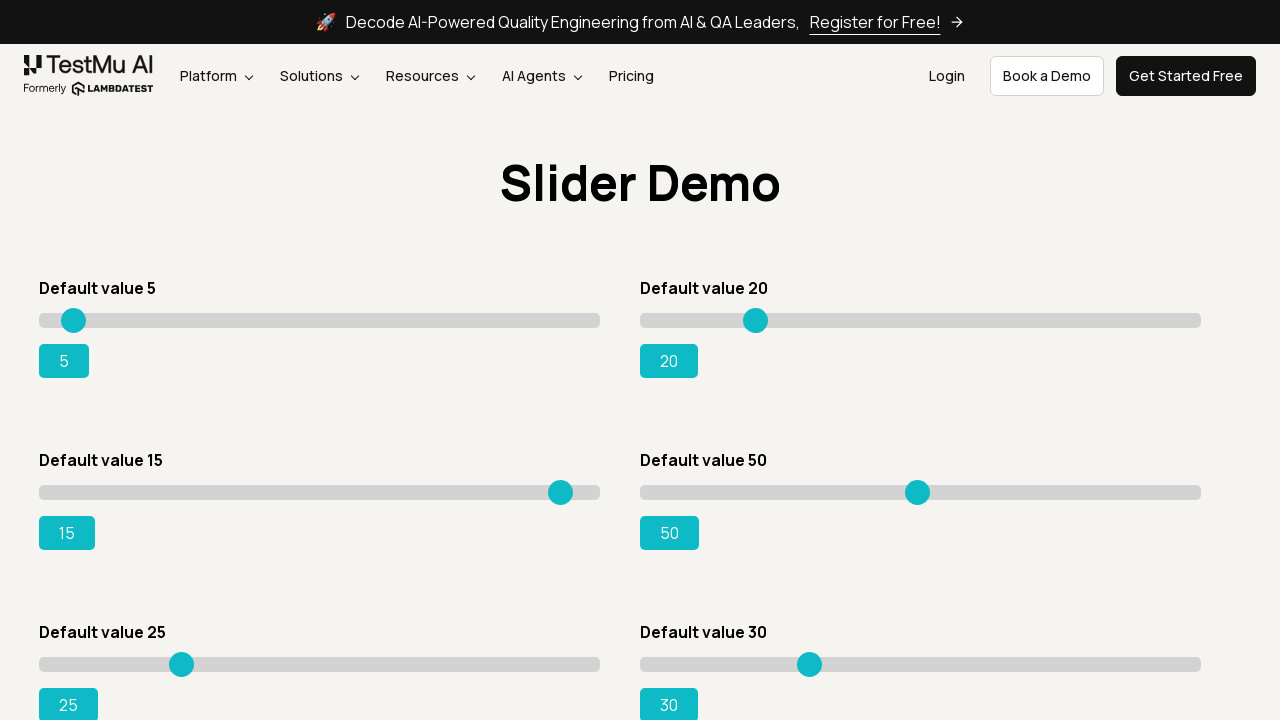